Navigates to the UN Data website, clicks on a country link, and expands the Economic indicators section to verify the data table is displayed.

Starting URL: http://data.un.org/

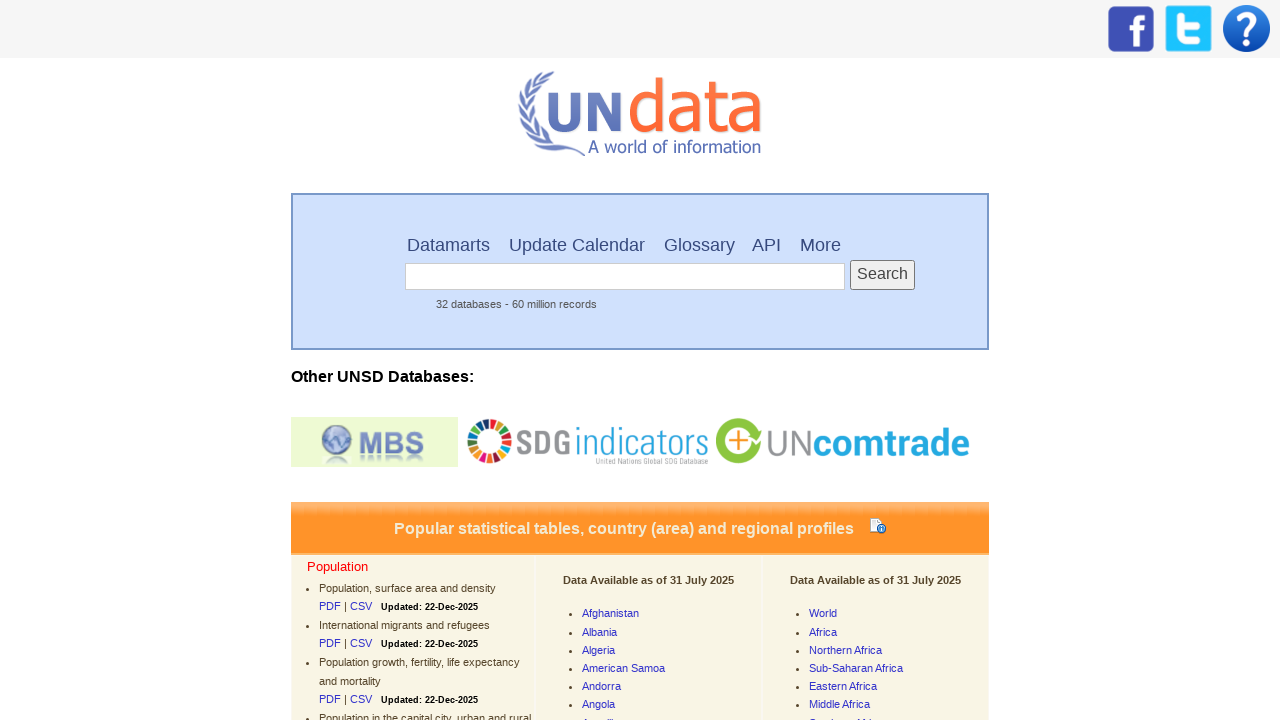

Country list loaded on UN Data website
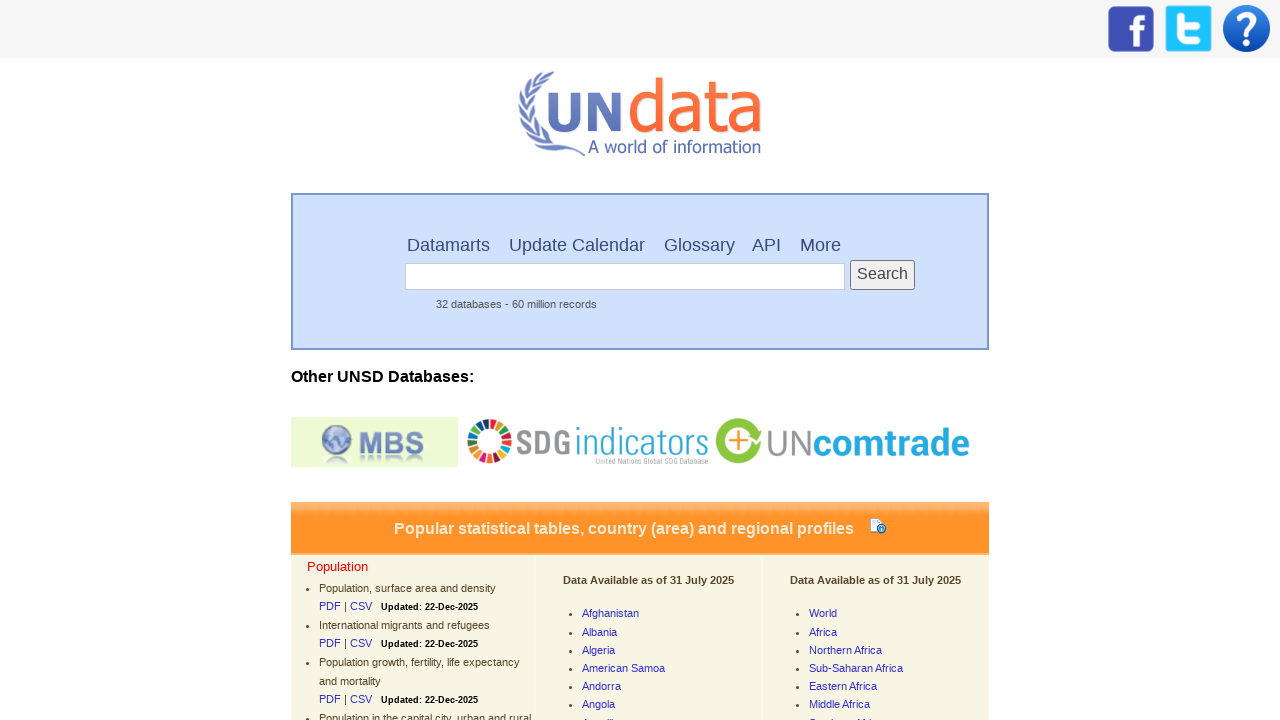

Clicked on first country link at (610, 613) on div.CountryList a[href*="en/iso"]:first-of-type
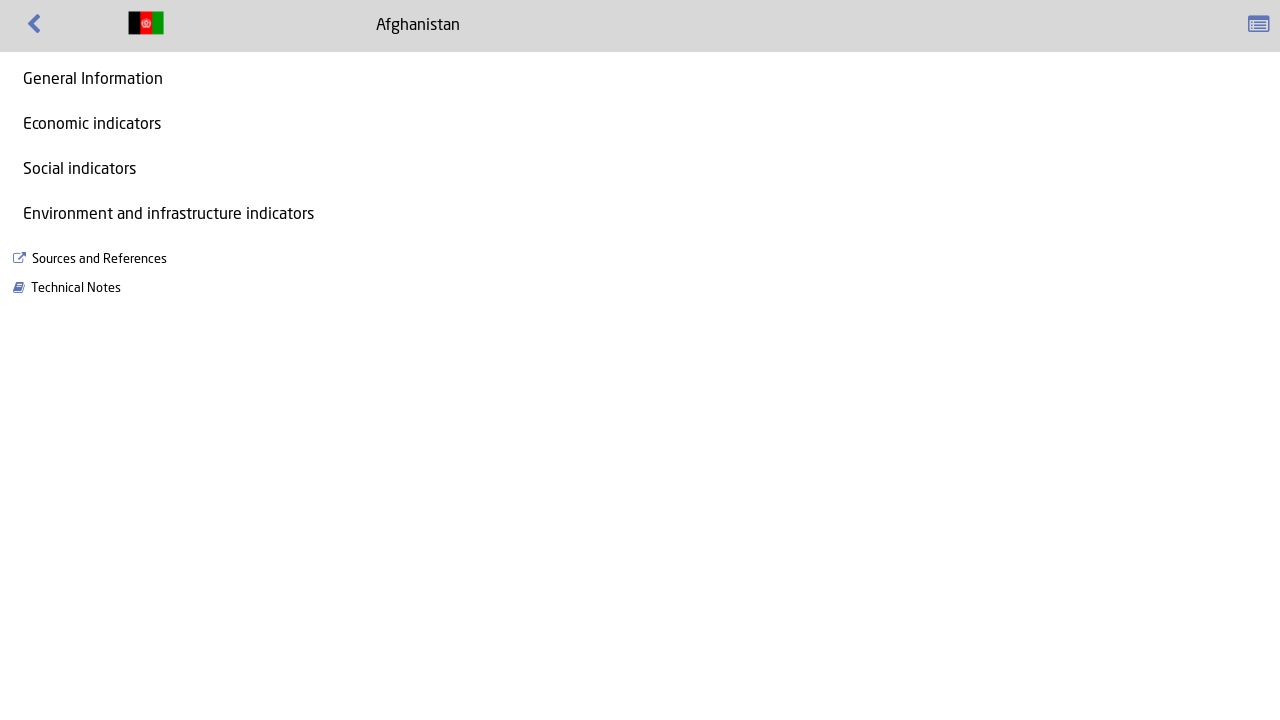

Country page loaded with country table
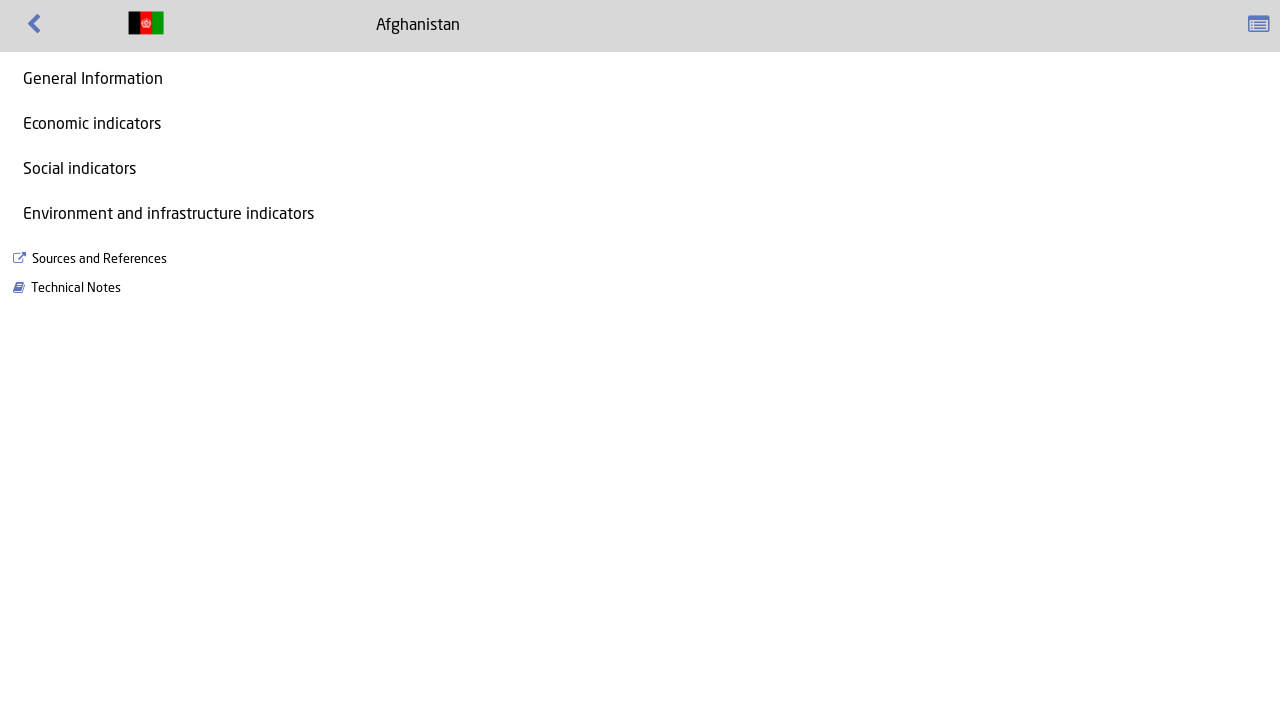

Clicked on Economic indicators section to expand at (640, 126) on summary:has-text("Economic indicators")
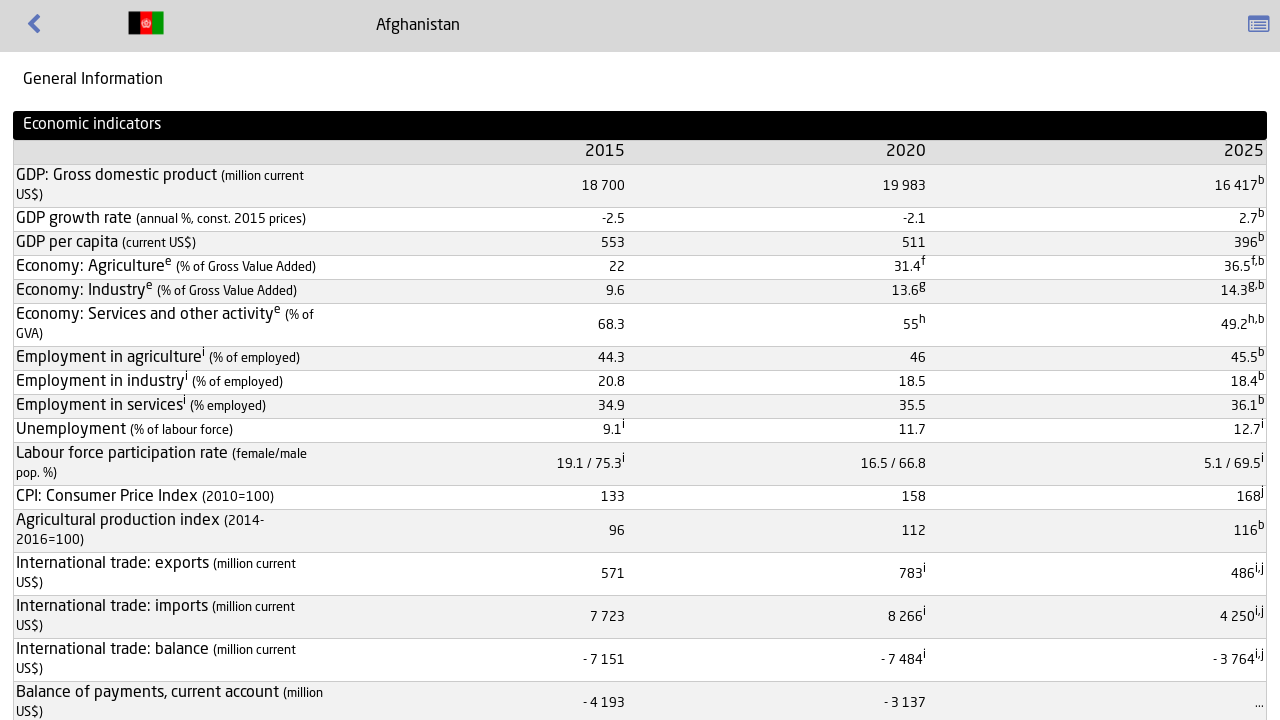

Economic indicators data table is now visible
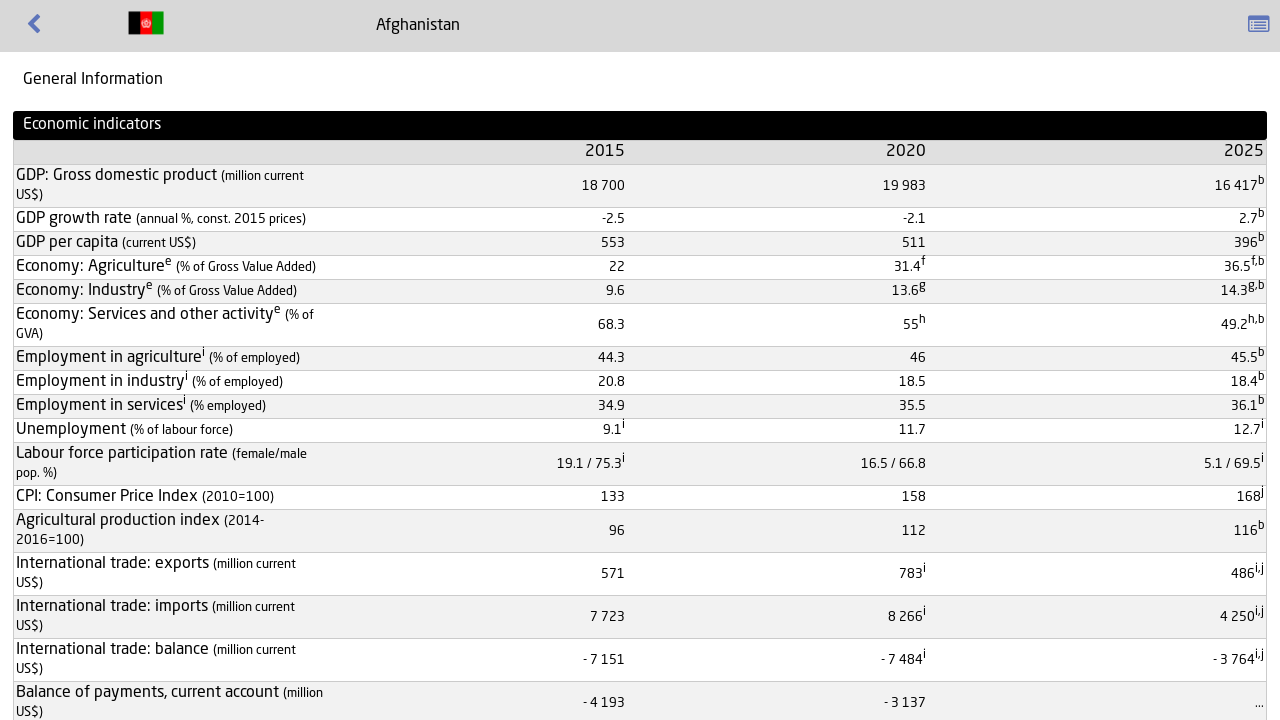

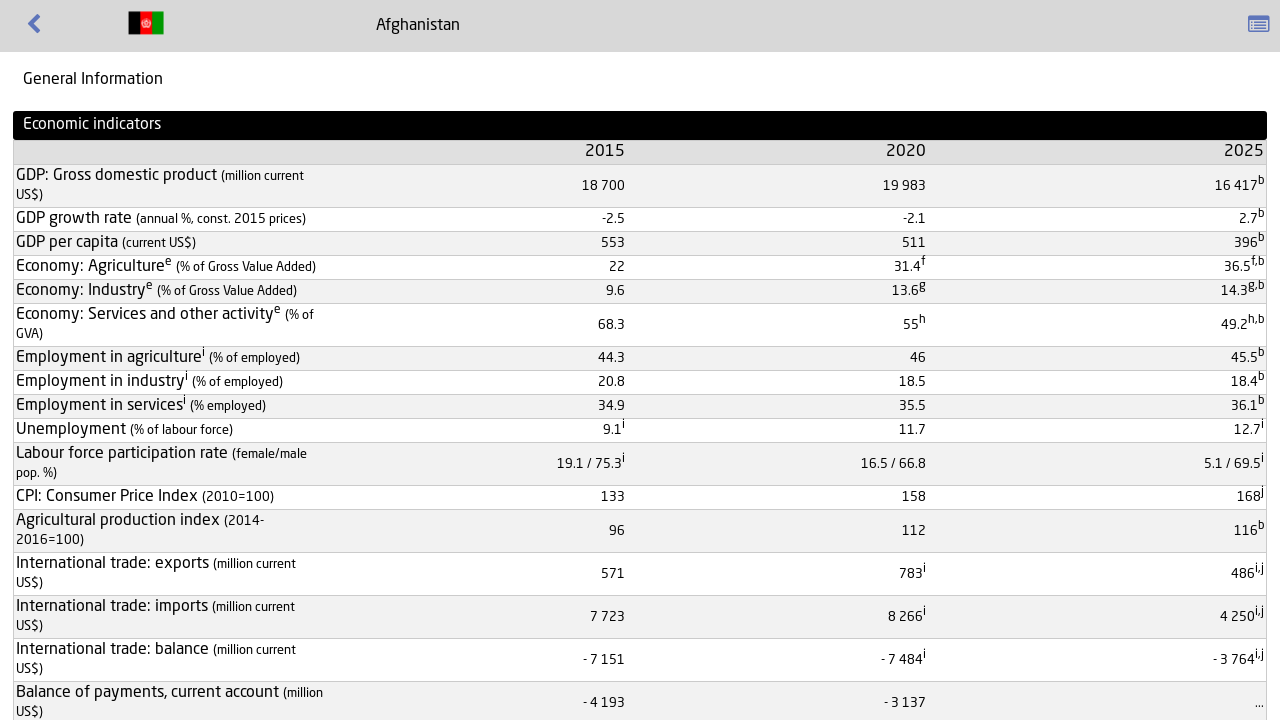